Tests JavaScript alert handling by triggering a simple alert and accepting it

Starting URL: https://the-internet.herokuapp.com/javascript_alerts

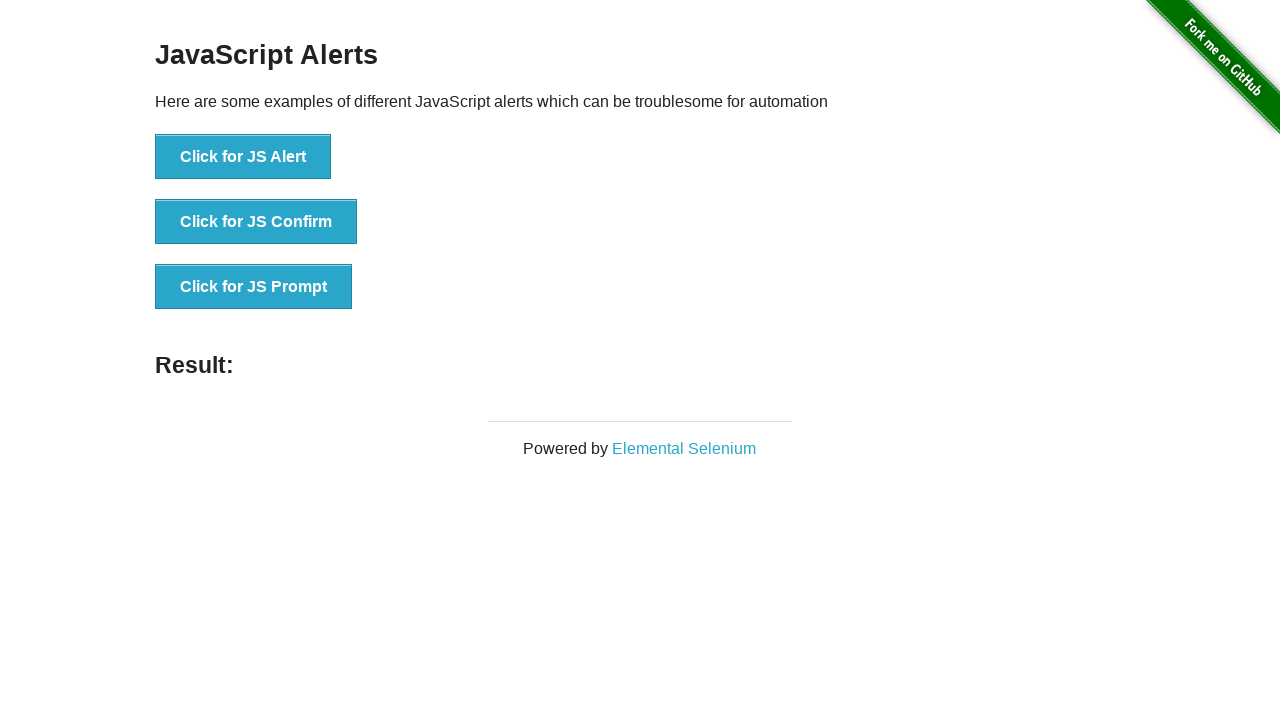

Clicked button to trigger JavaScript alert at (243, 157) on button[onclick='jsAlert()']
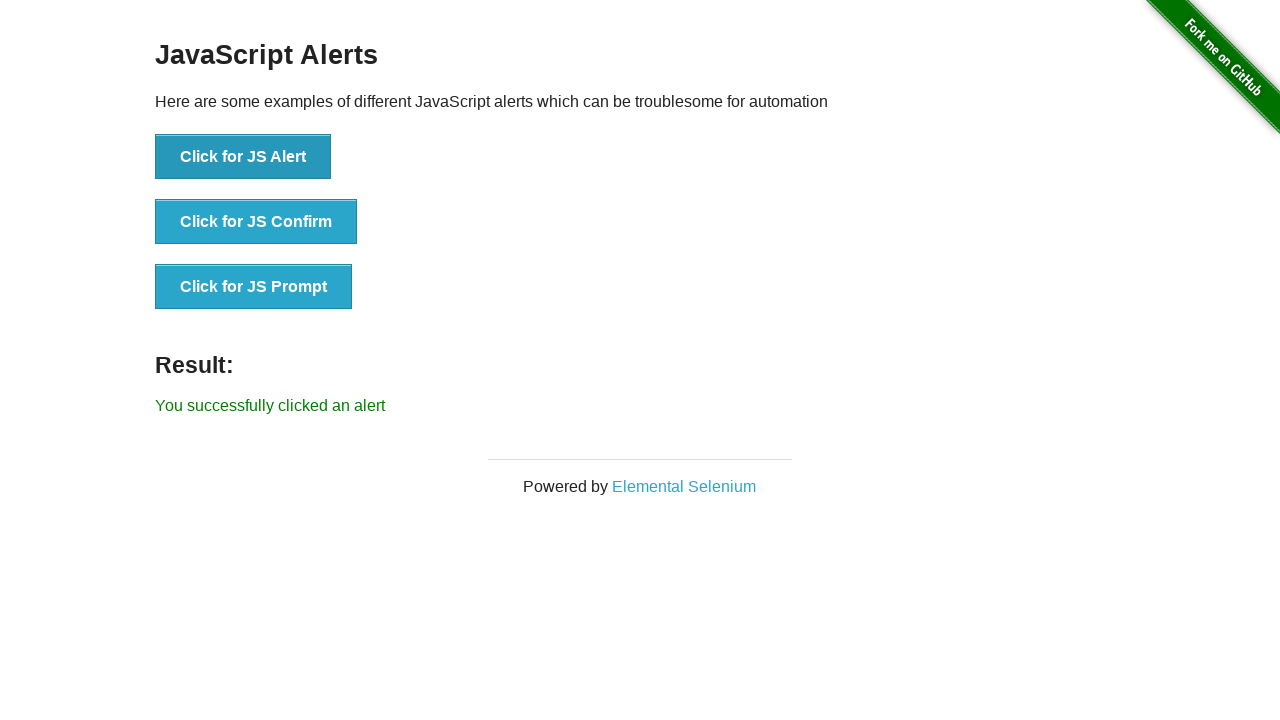

Set up dialog handler to accept alerts
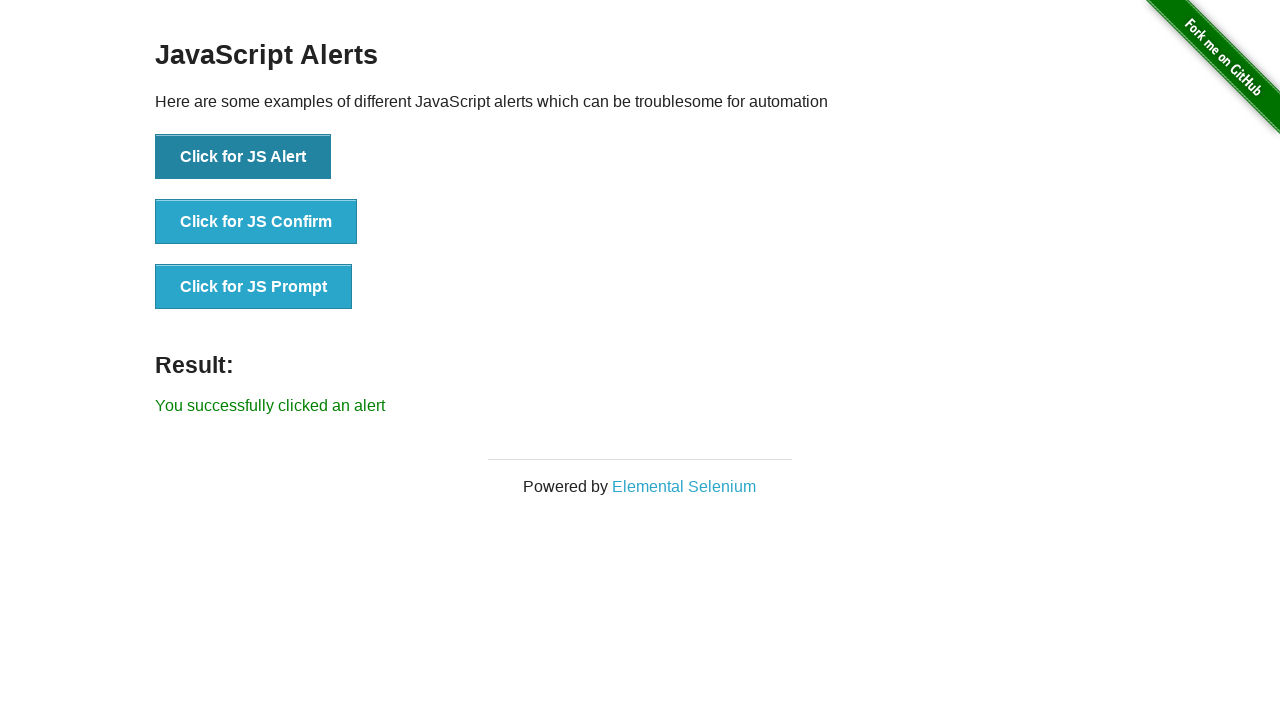

Clicked button to trigger JavaScript alert again at (243, 157) on button[onclick='jsAlert()']
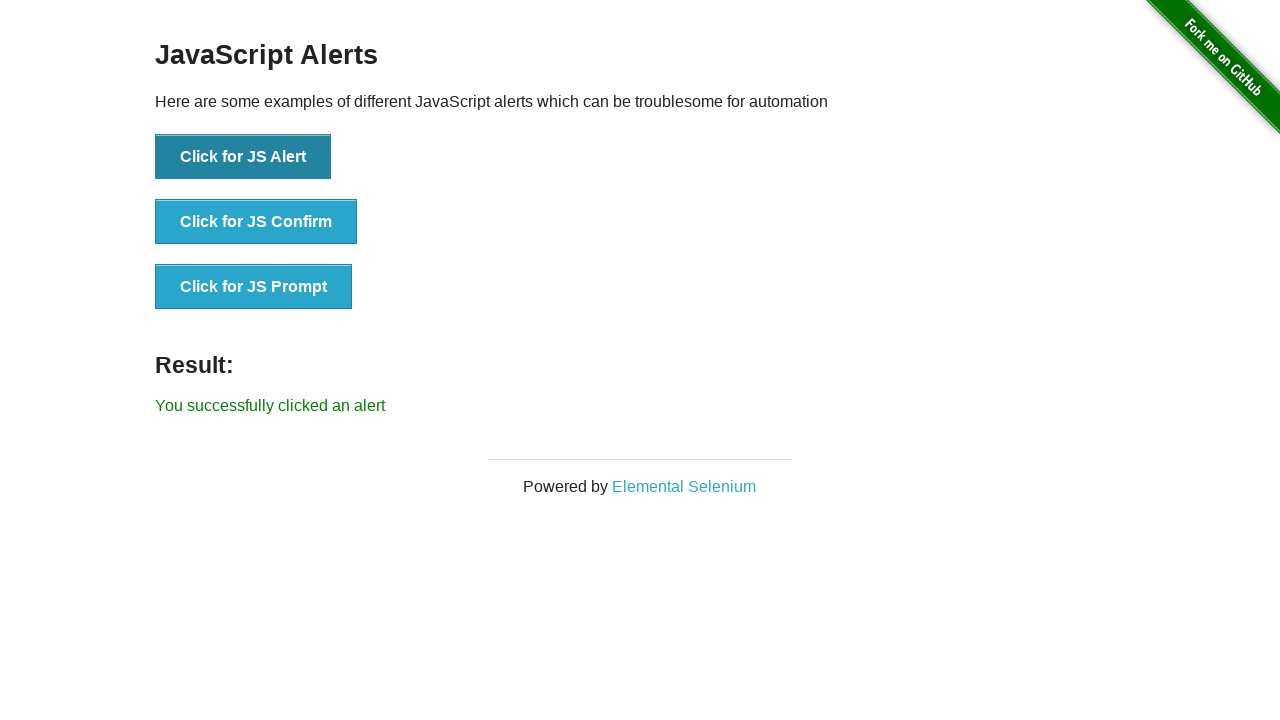

Result message appeared after accepting alert
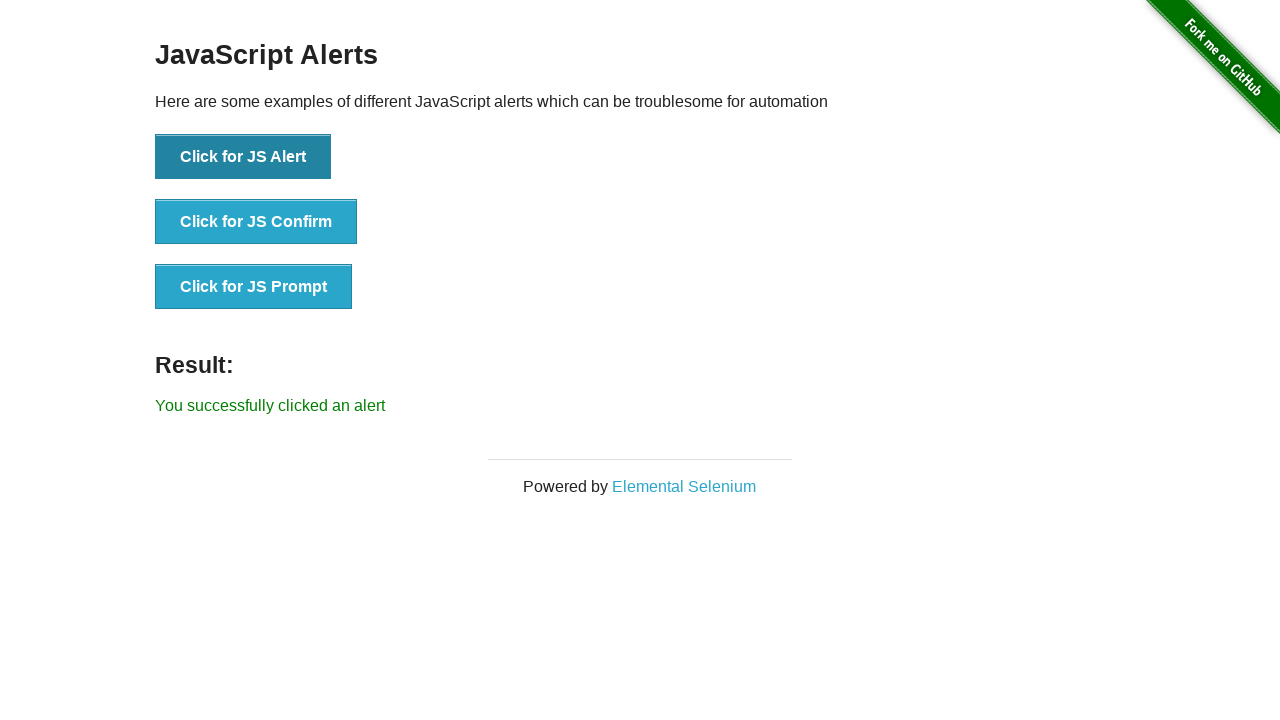

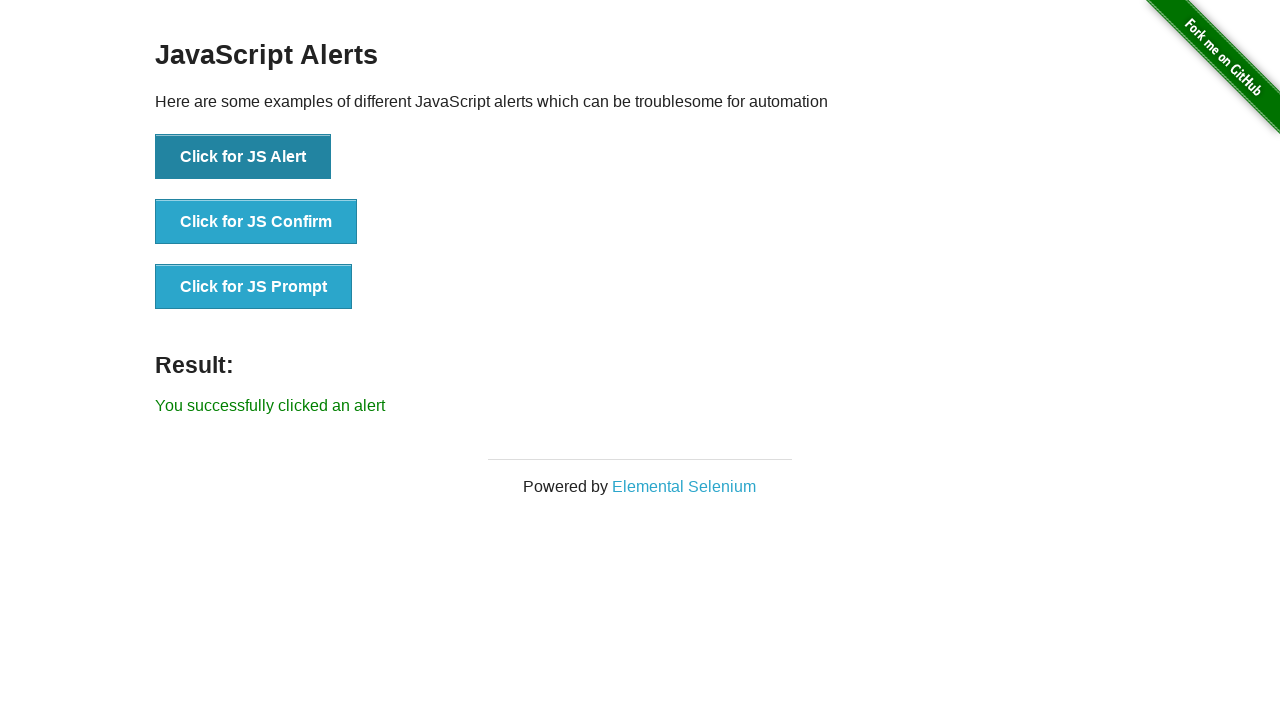